Tests mouse hover actions and context menu (right-click) functionality on an automation practice page by hovering over an element, right-clicking on a link, and then clicking a reload link.

Starting URL: https://rahulshettyacademy.com/AutomationPractice/

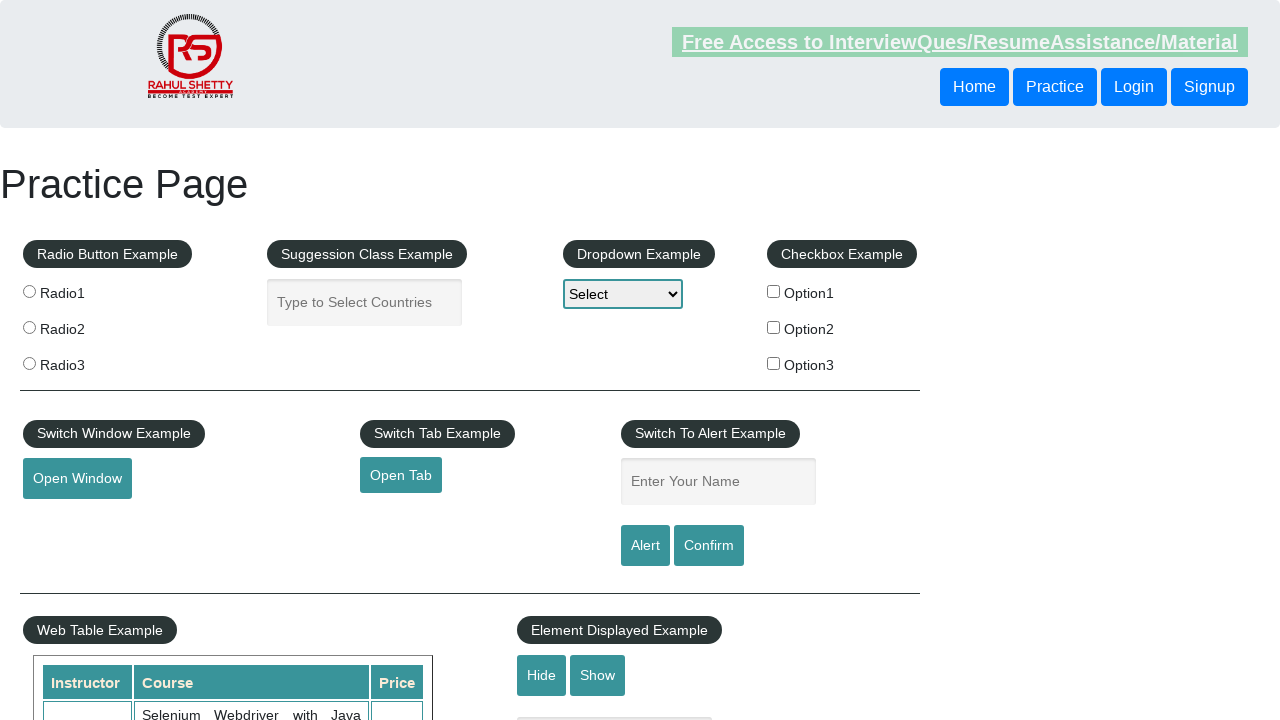

Hovered over 'Mouse Hover' element to reveal dropdown options at (83, 361) on #mousehover
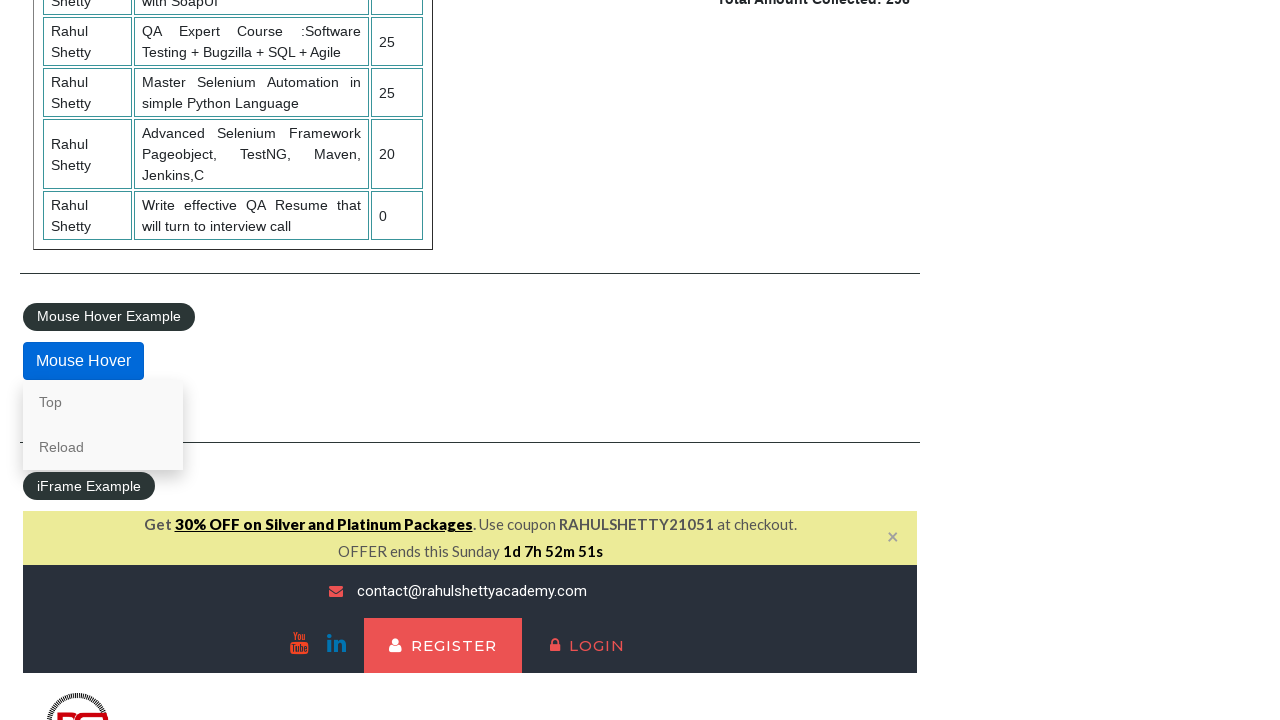

Right-clicked on 'Top' link to open context menu at (103, 402) on text=Top
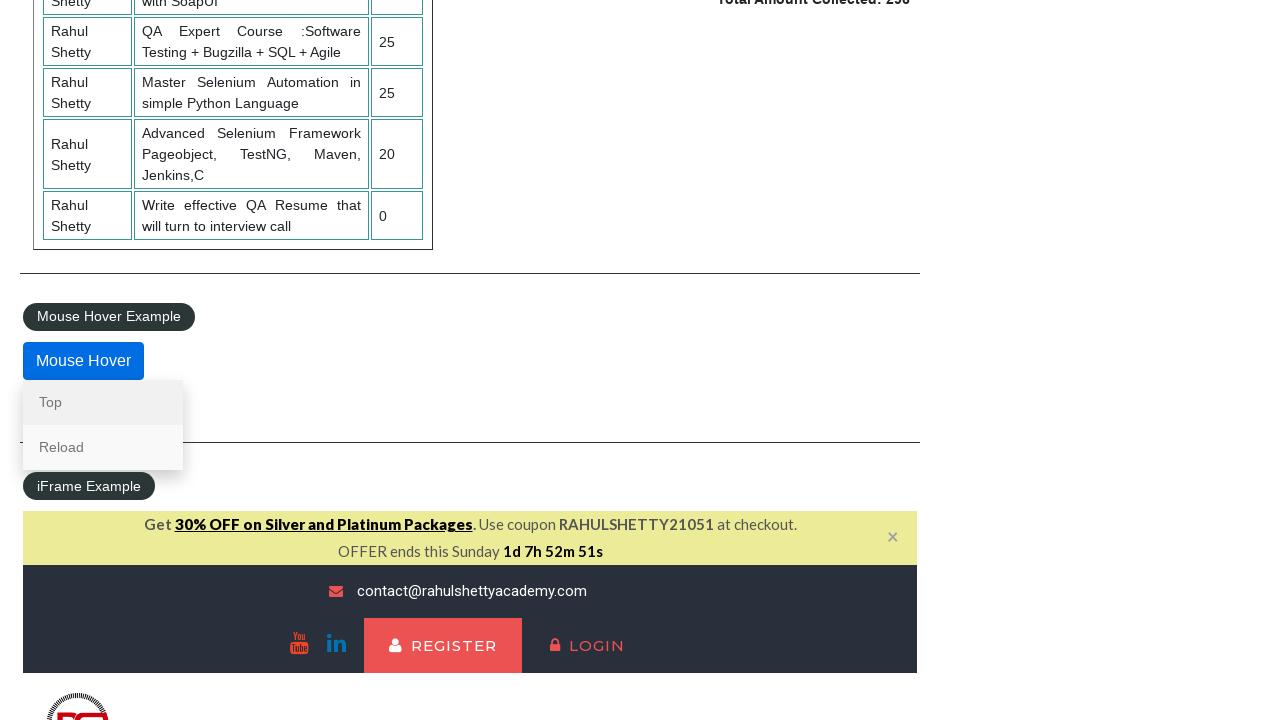

Hovered over 'Reload' link at (103, 447) on text=Reload
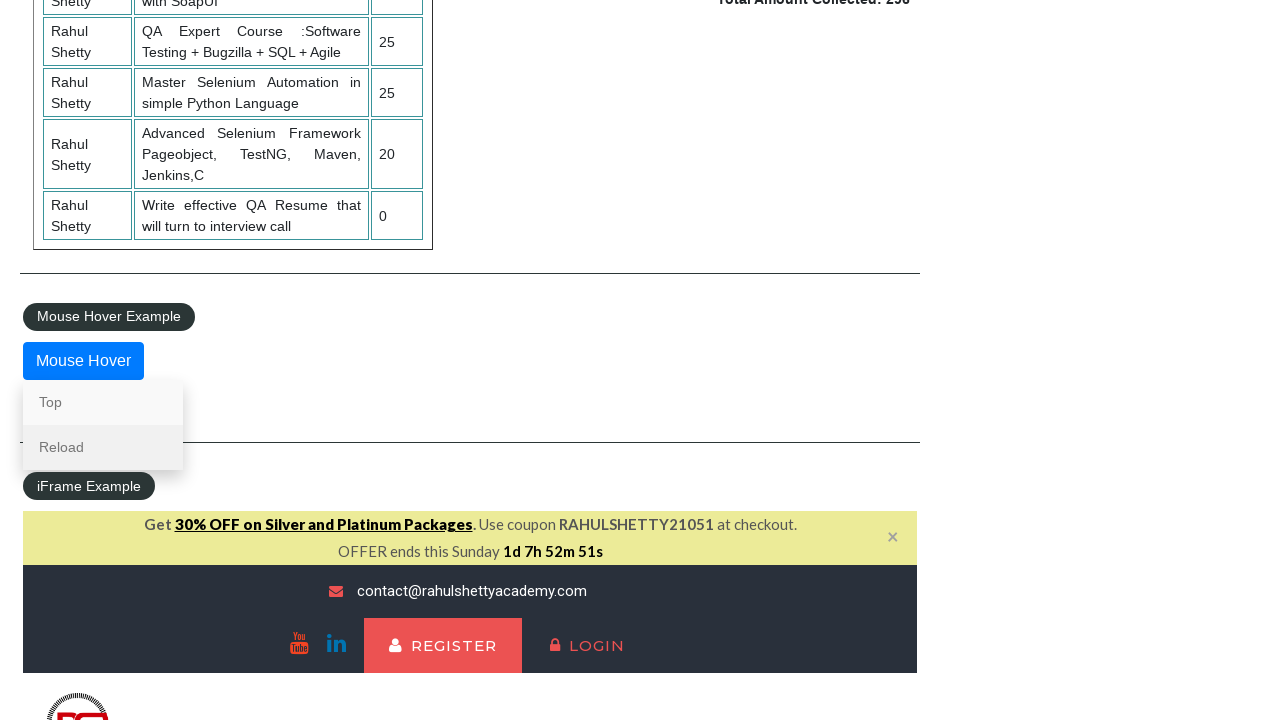

Clicked 'Reload' link at (103, 447) on text=Reload
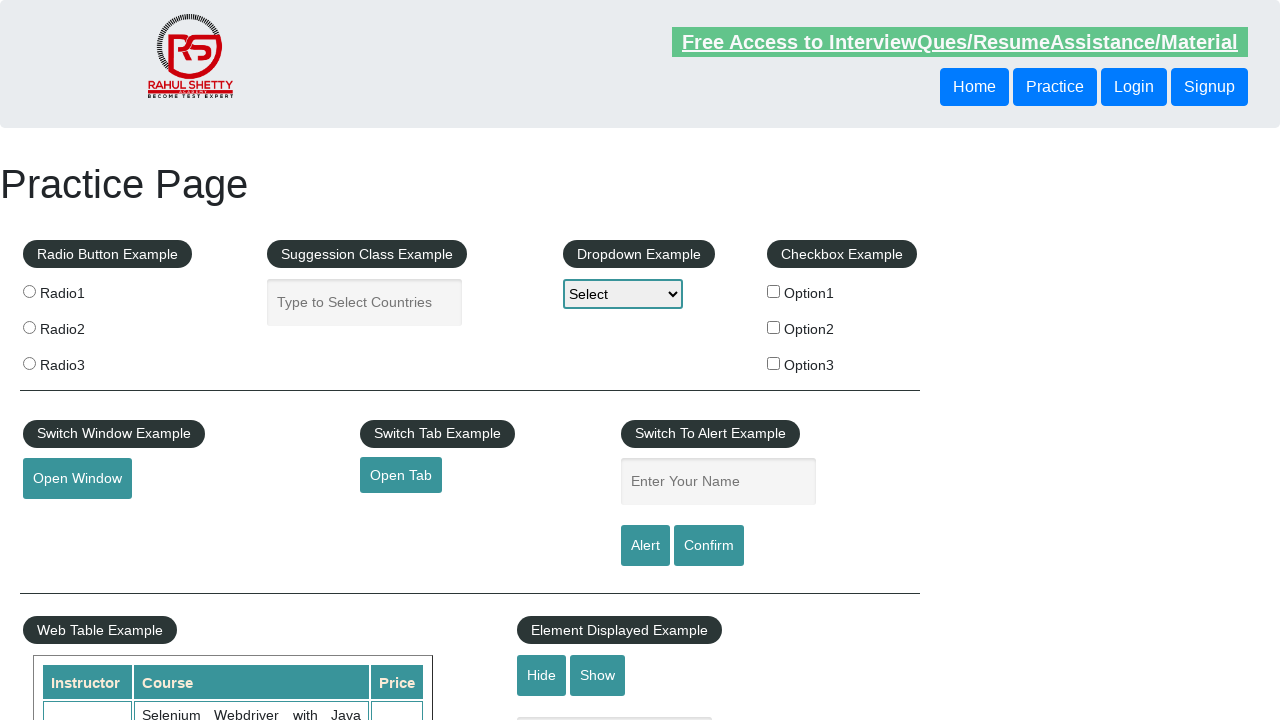

Page reloaded and DOM content fully loaded
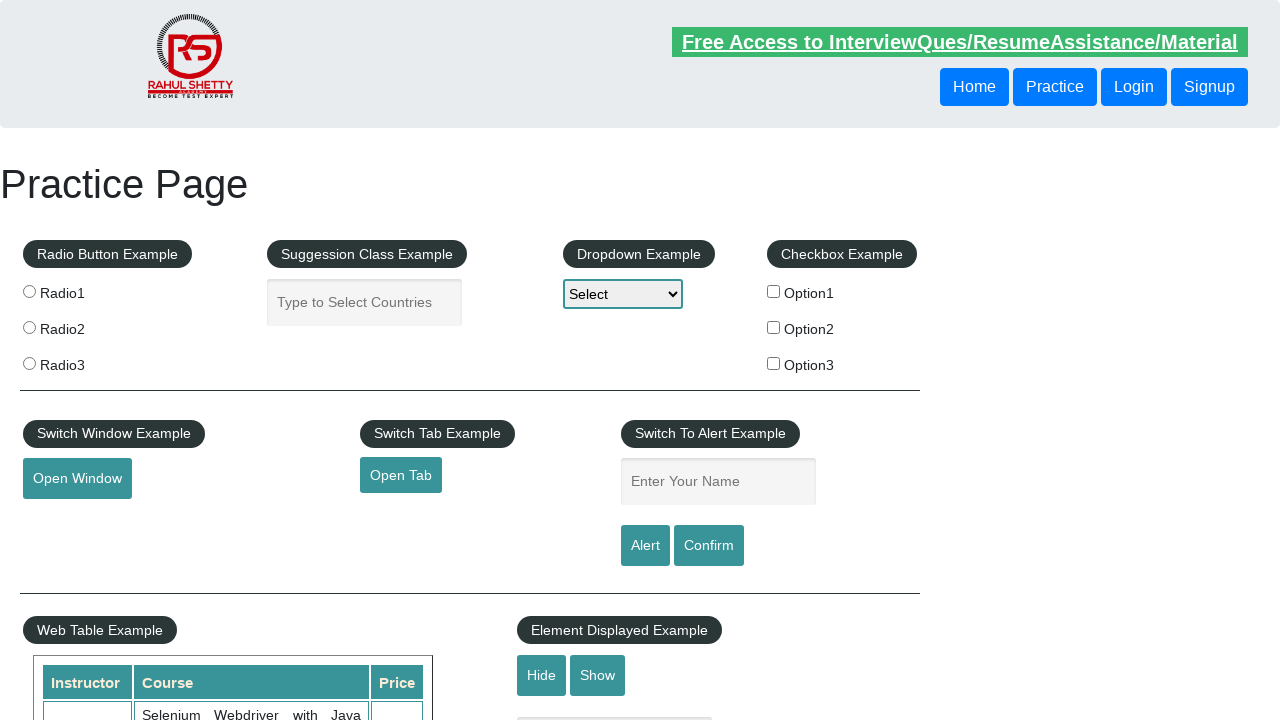

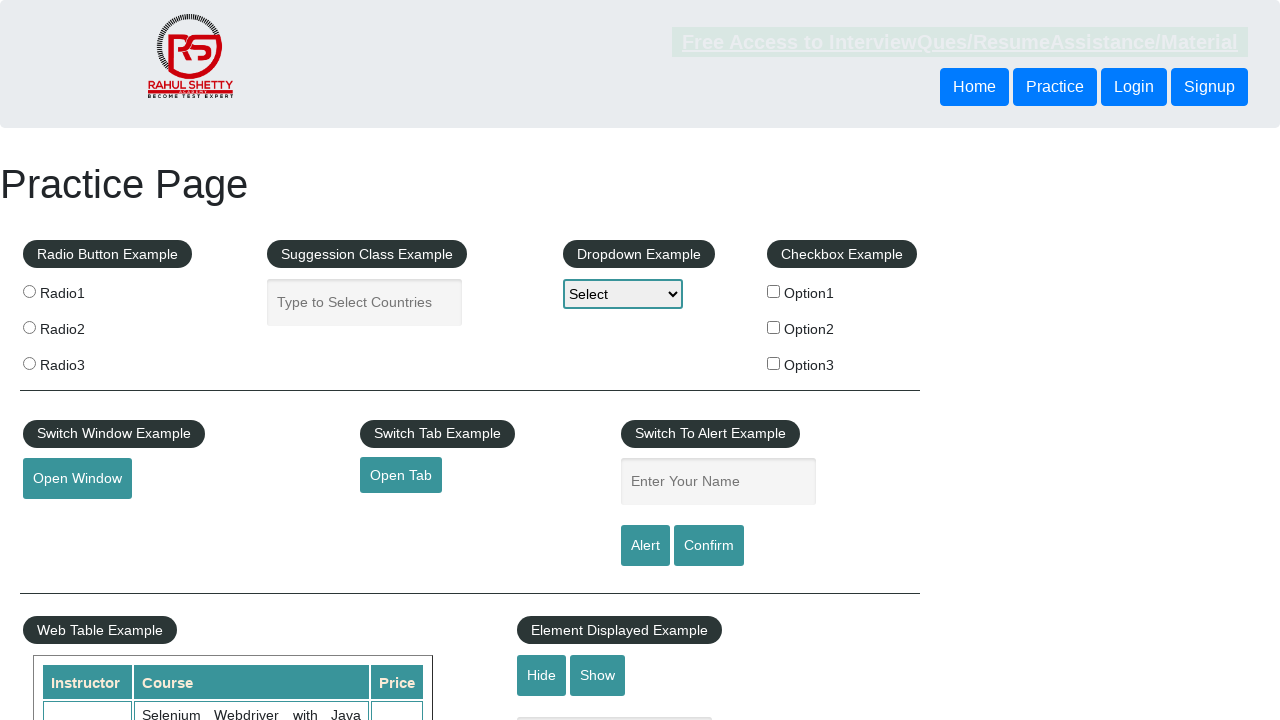